Tests checkbox functionality by clicking to select a checkbox, verifying it's selected, then unchecking it and verifying it's deselected

Starting URL: https://rahulshettyacademy.com/AutomationPractice/

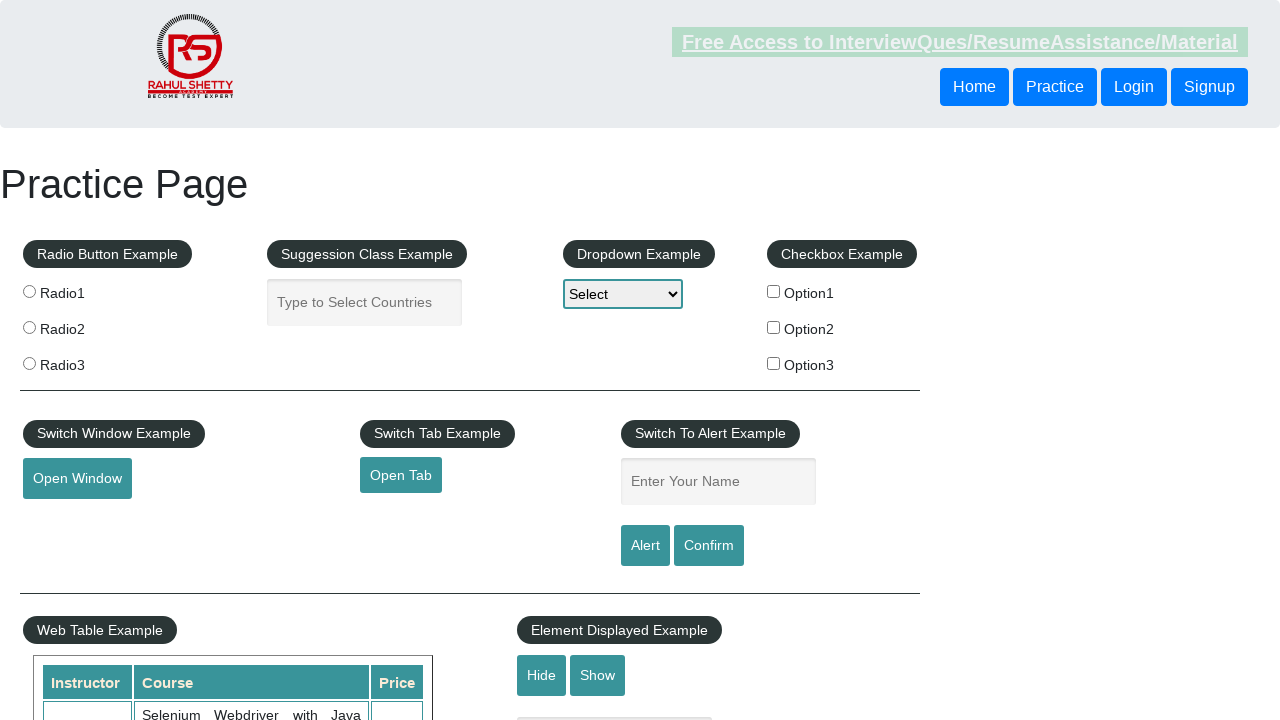

Clicked checkbox #checkBoxOption1 to select it at (774, 291) on #checkBoxOption1
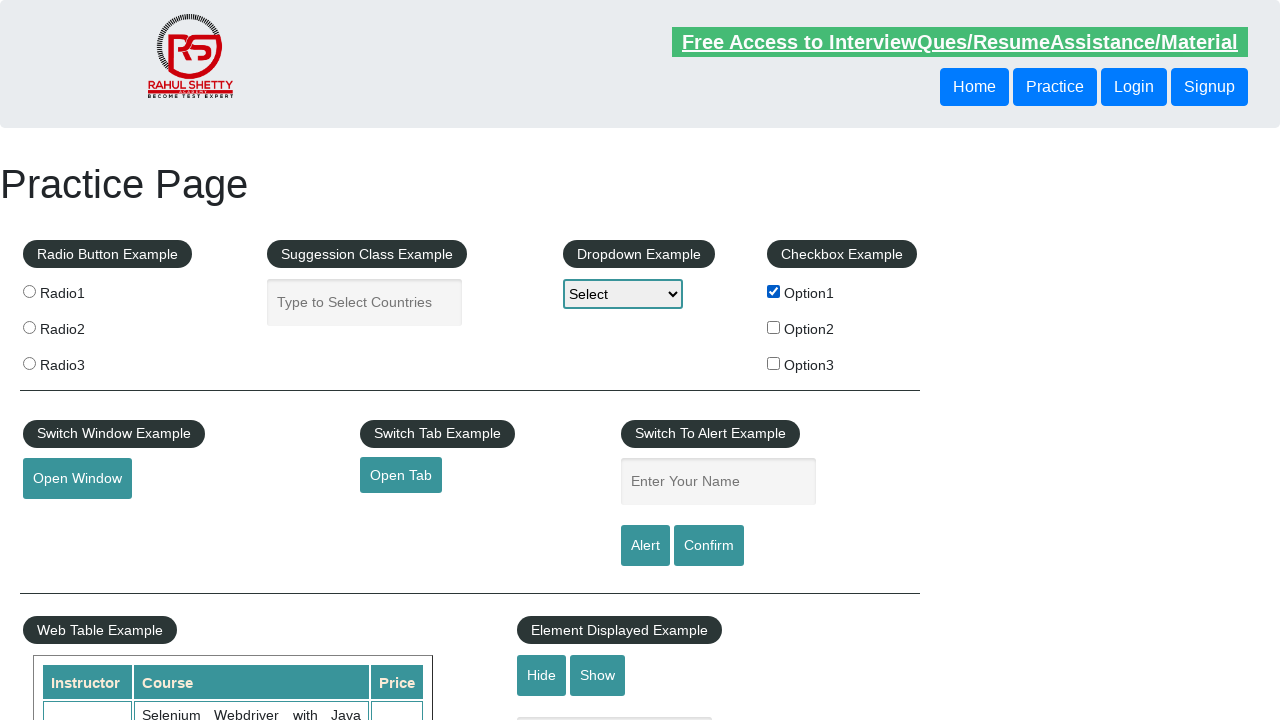

Verified that checkbox #checkBoxOption1 is selected
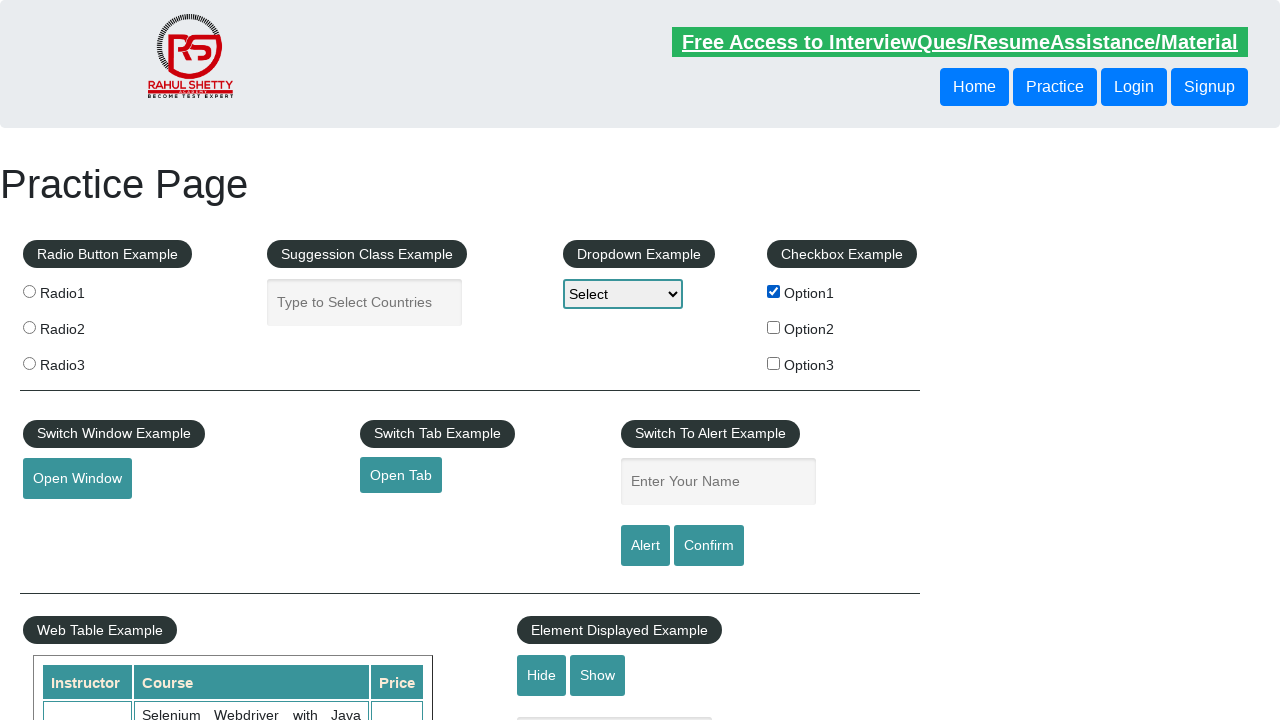

Clicked checkbox #checkBoxOption1 to uncheck it at (774, 291) on #checkBoxOption1
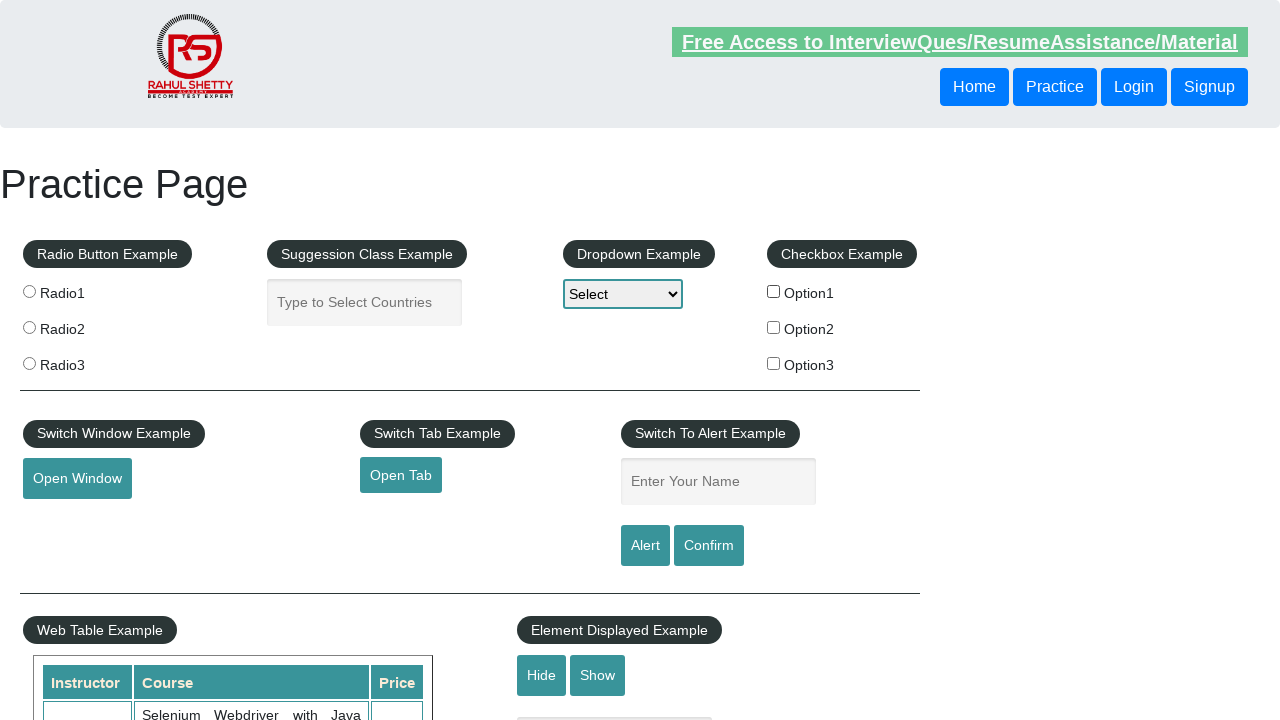

Verified that checkbox #checkBoxOption1 is deselected
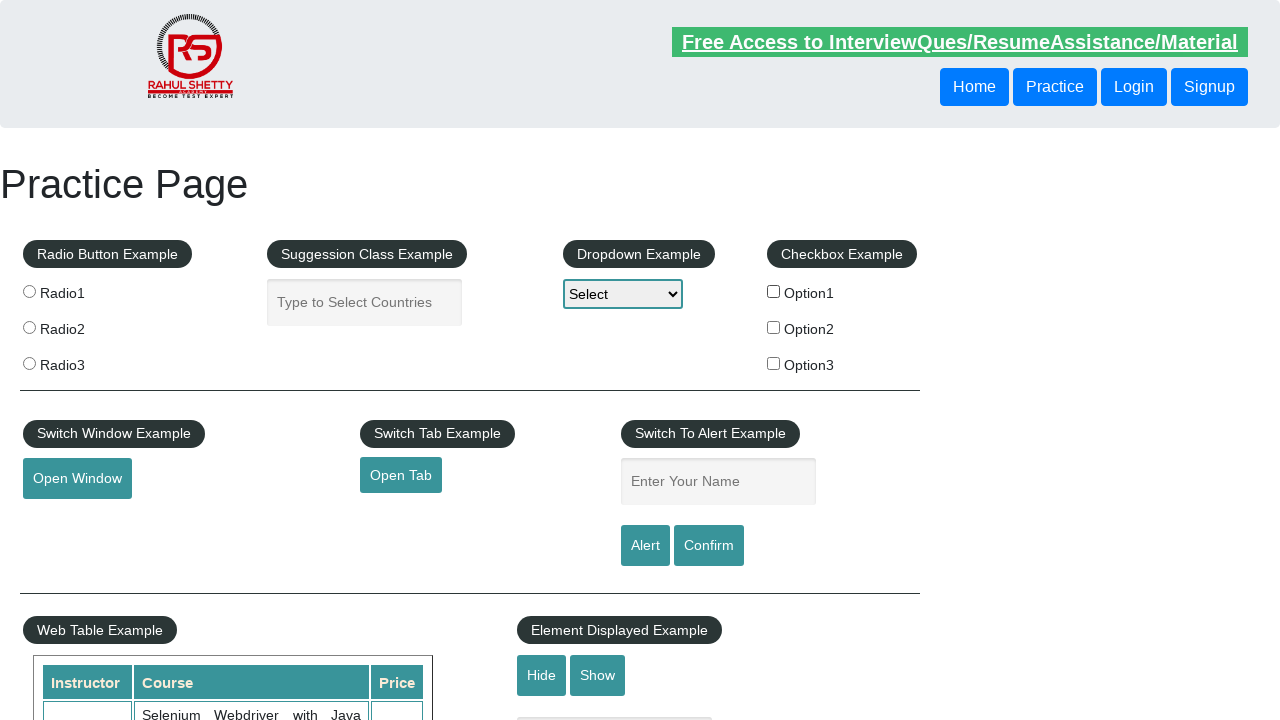

Counted checkboxes on the page: 3 checkboxes found
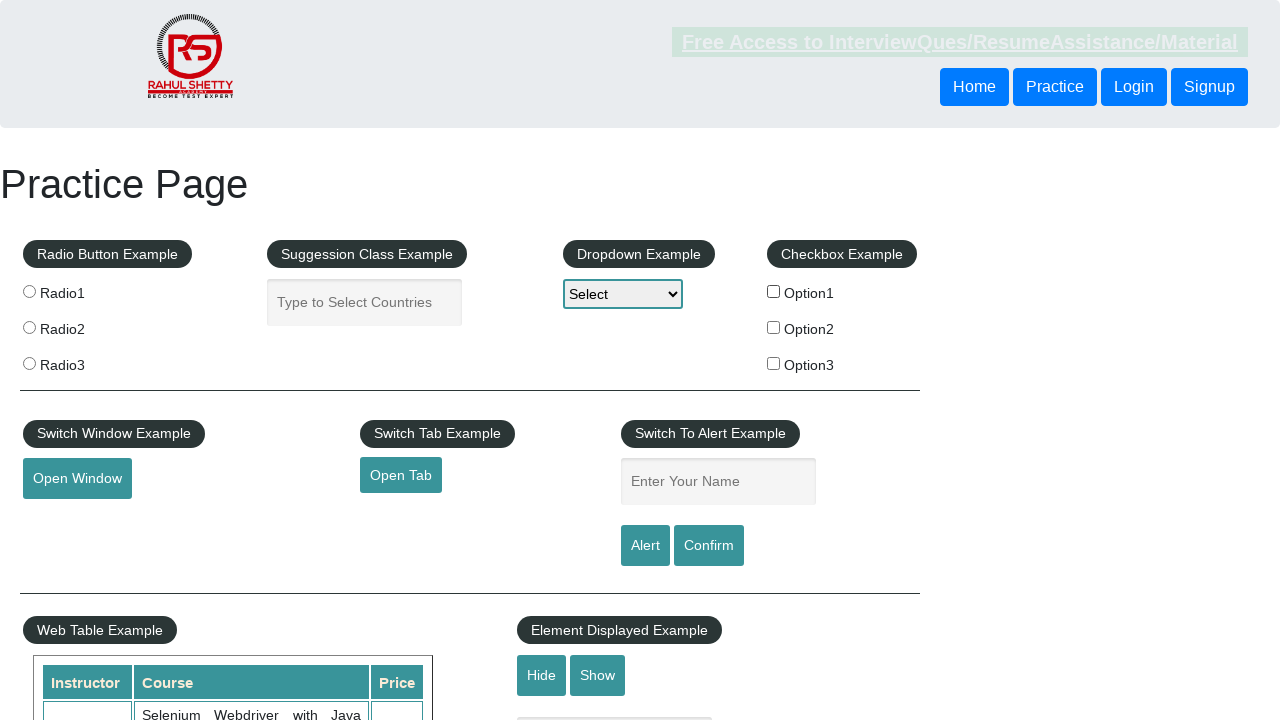

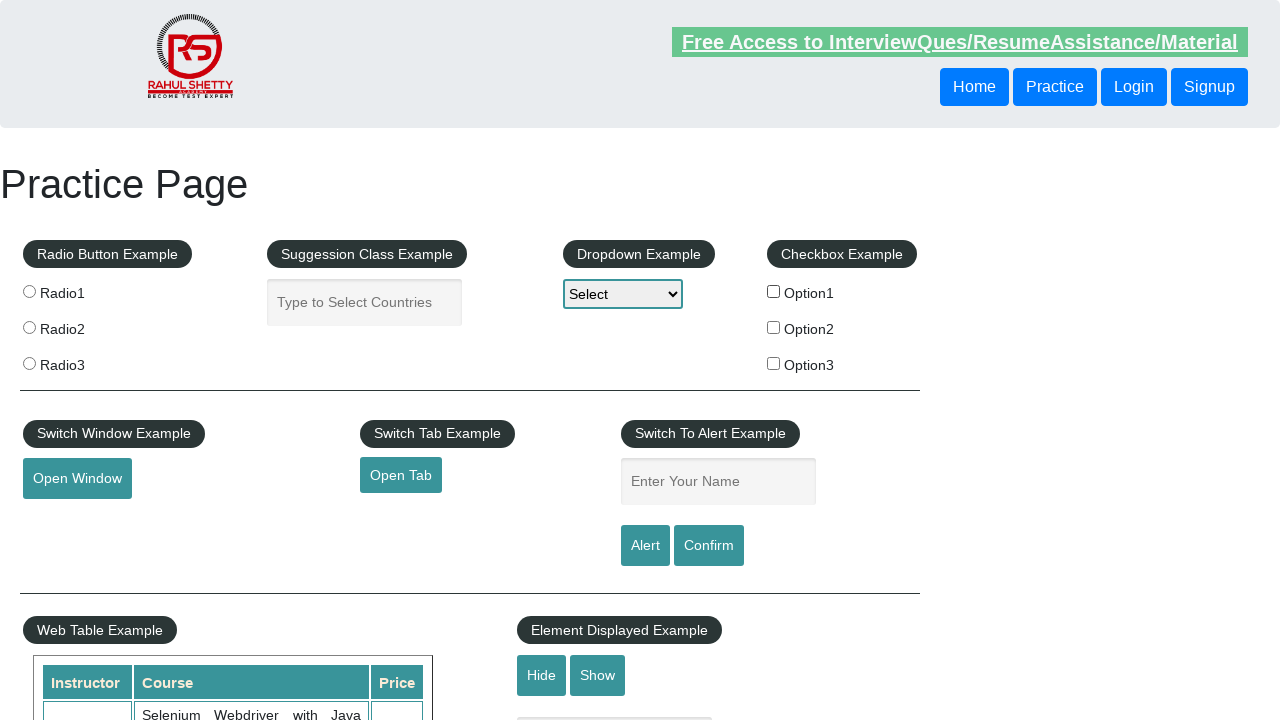